Tests jQuery UI selectable functionality by selecting multiple list items using keyboard modifier (Ctrl+click) and click-and-hold methods

Starting URL: https://jqueryui.com/selectable/

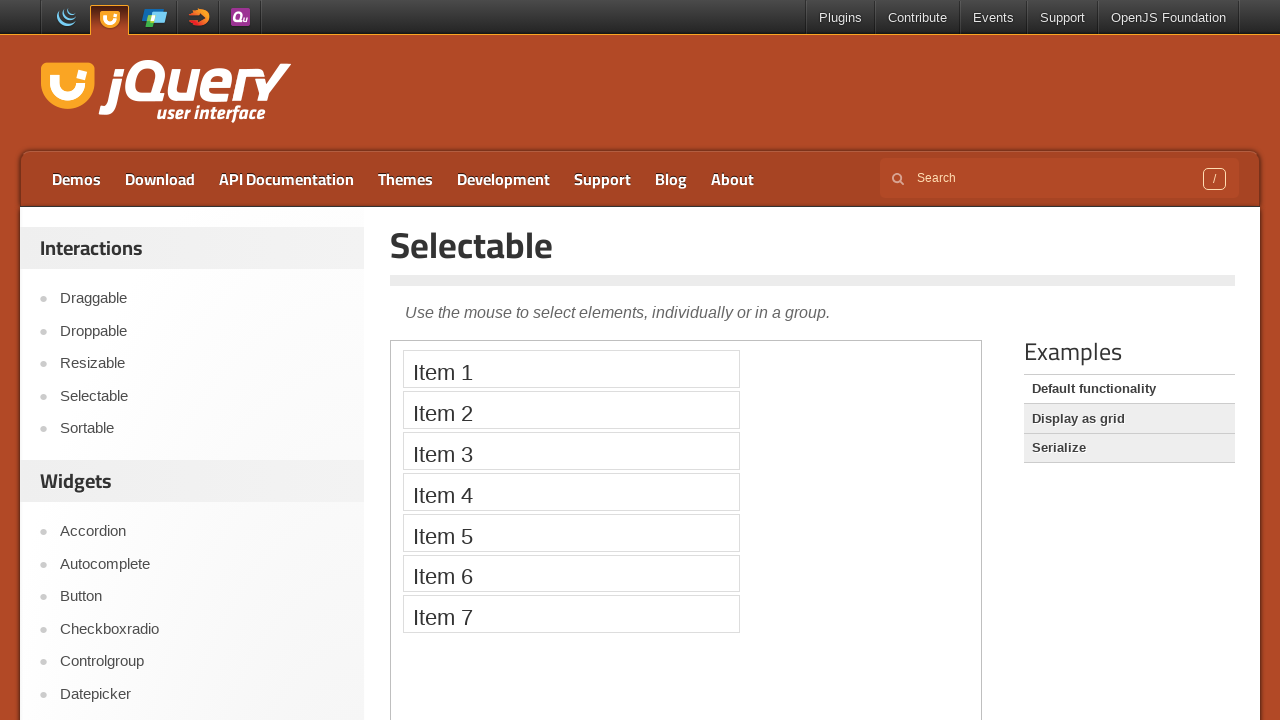

Located and switched to demo iframe
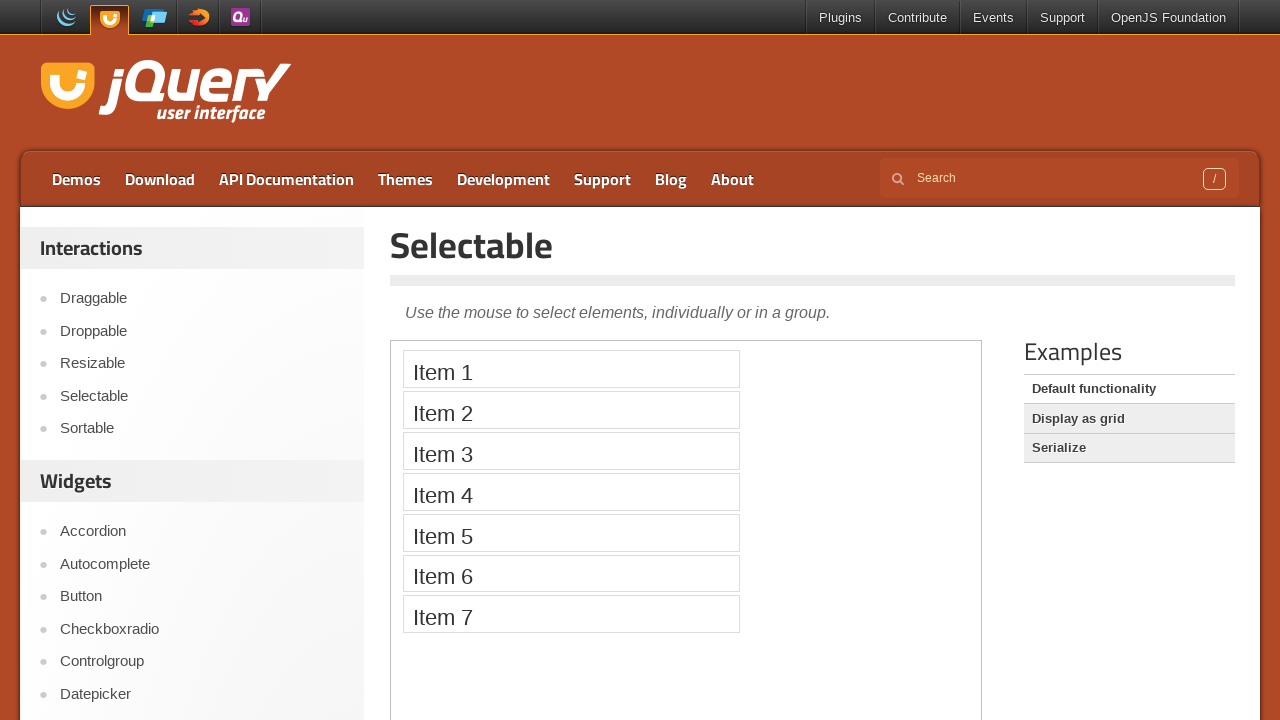

Waited for selectable list to become visible
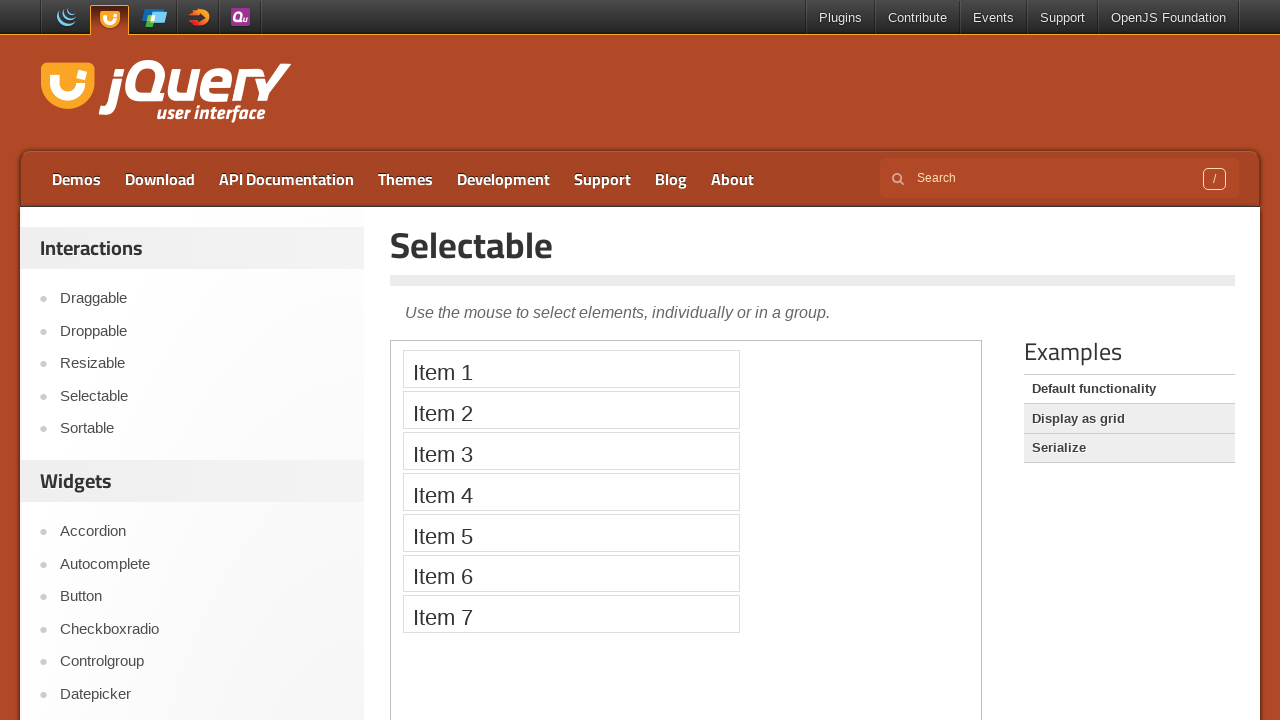

Selected first item using Ctrl+click at (571, 369) on iframe >> nth=0 >> internal:control=enter-frame >> #selectable li >> nth=0
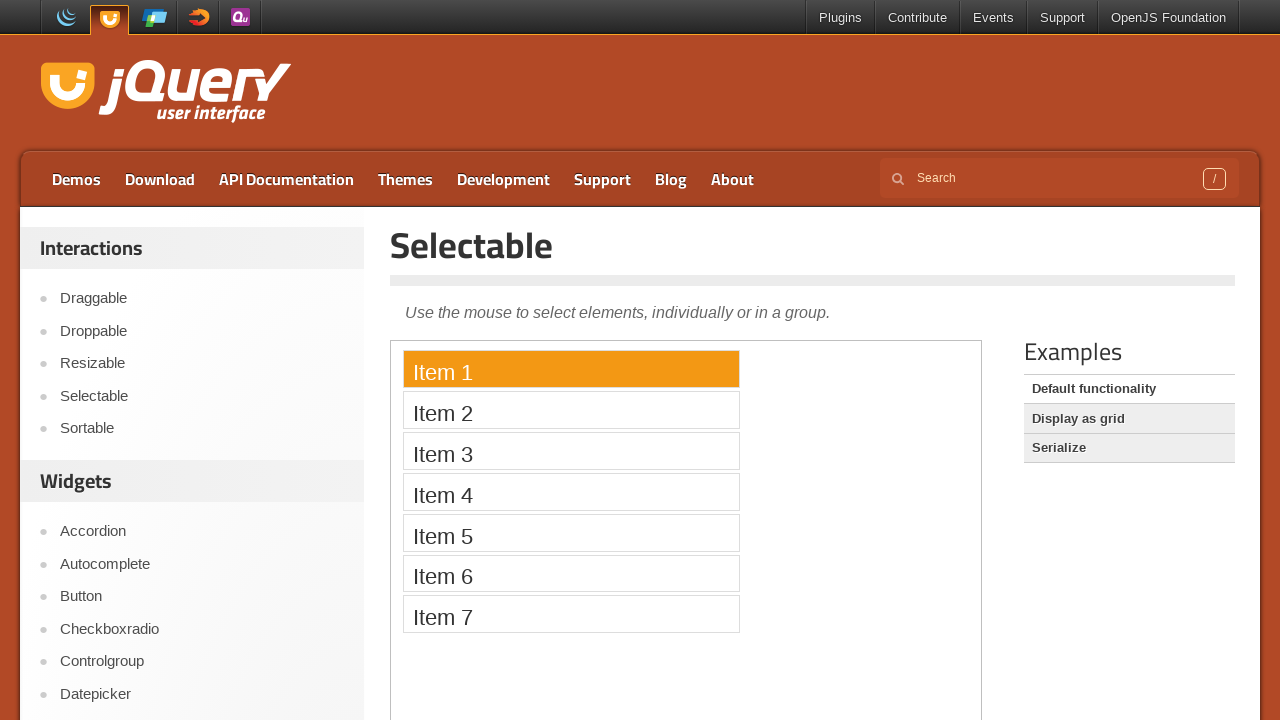

Selected second item using Ctrl+click at (571, 410) on iframe >> nth=0 >> internal:control=enter-frame >> #selectable li >> nth=1
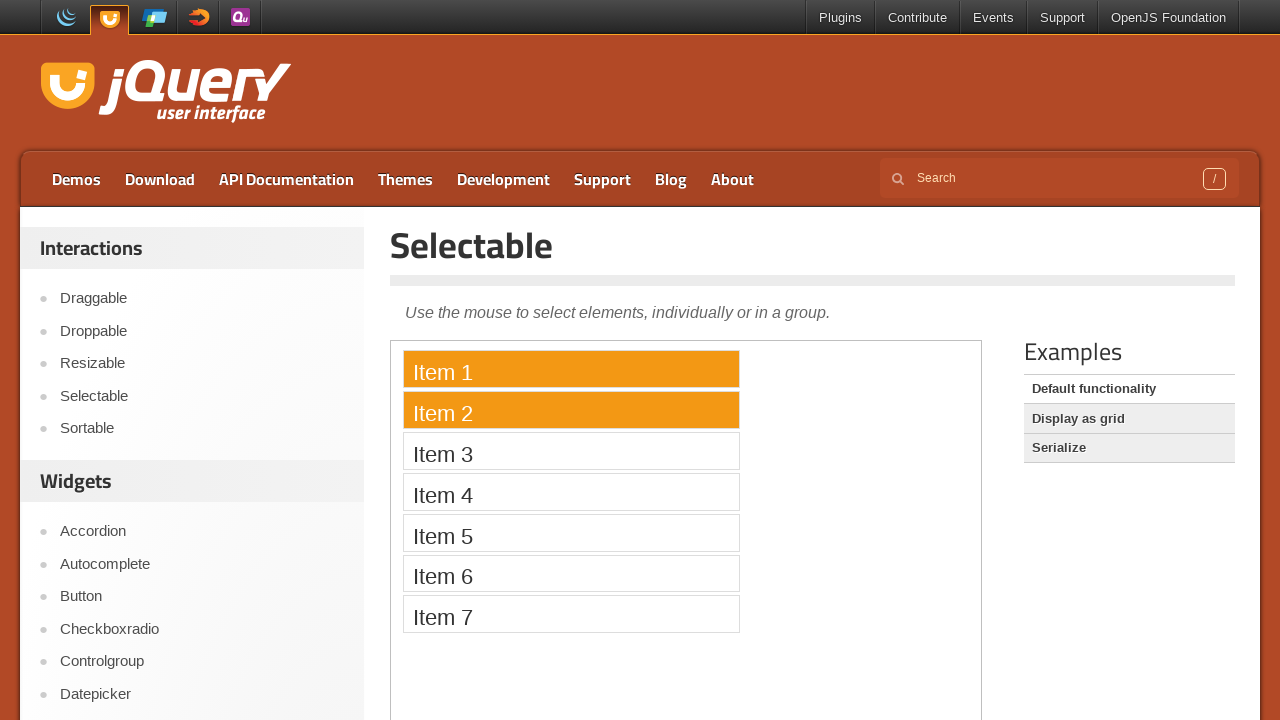

Selected third item using Ctrl+click at (571, 451) on iframe >> nth=0 >> internal:control=enter-frame >> #selectable li >> nth=2
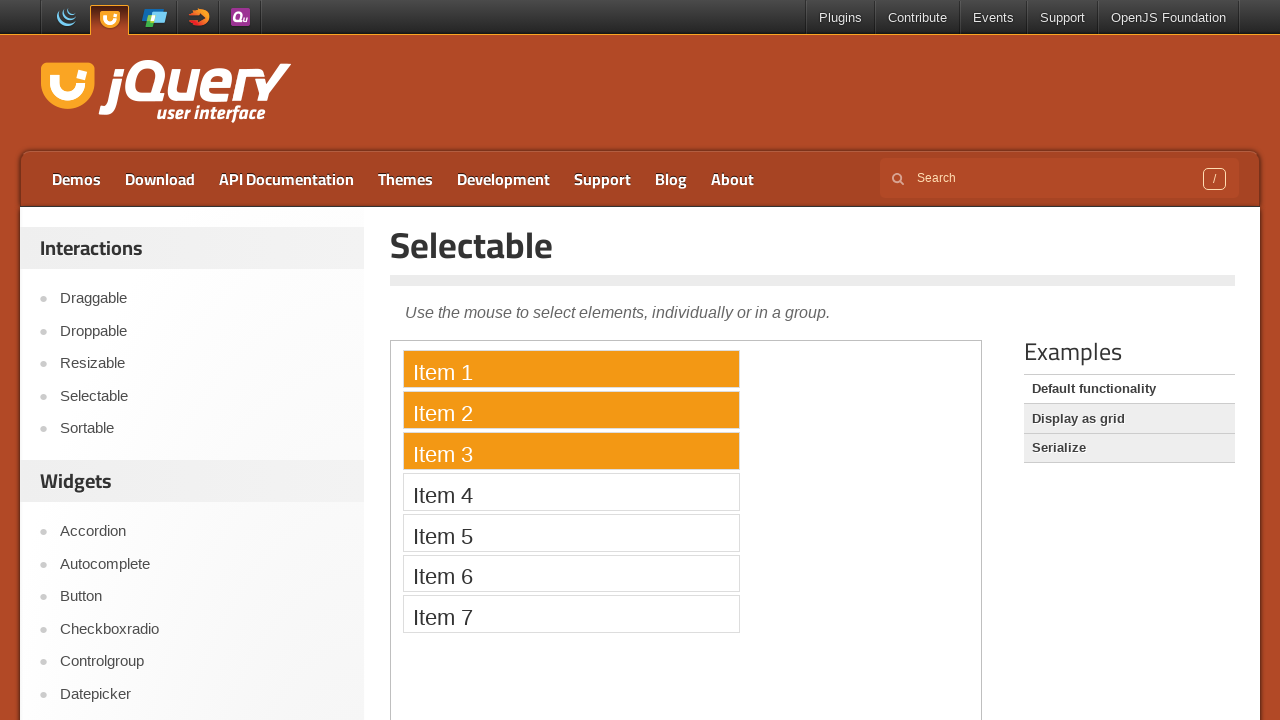

Retrieved bounding boxes for items 5 and 7
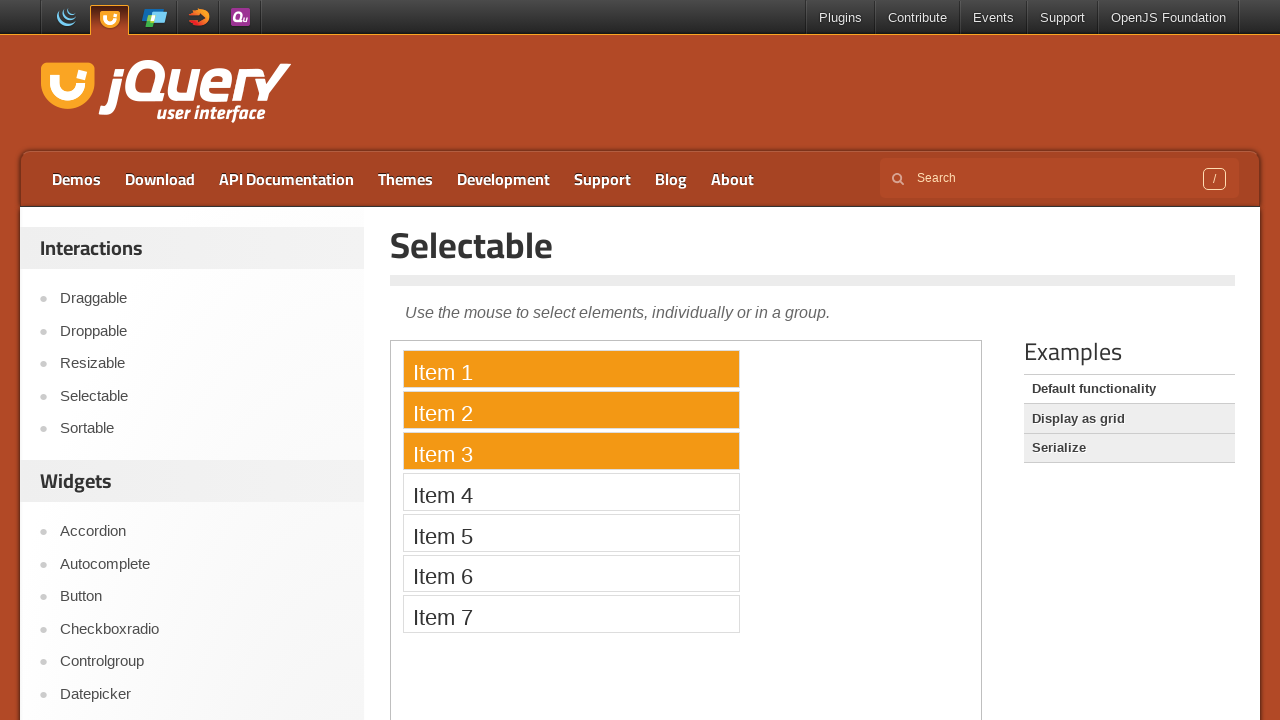

Obtained bounding box coordinates for drag operation
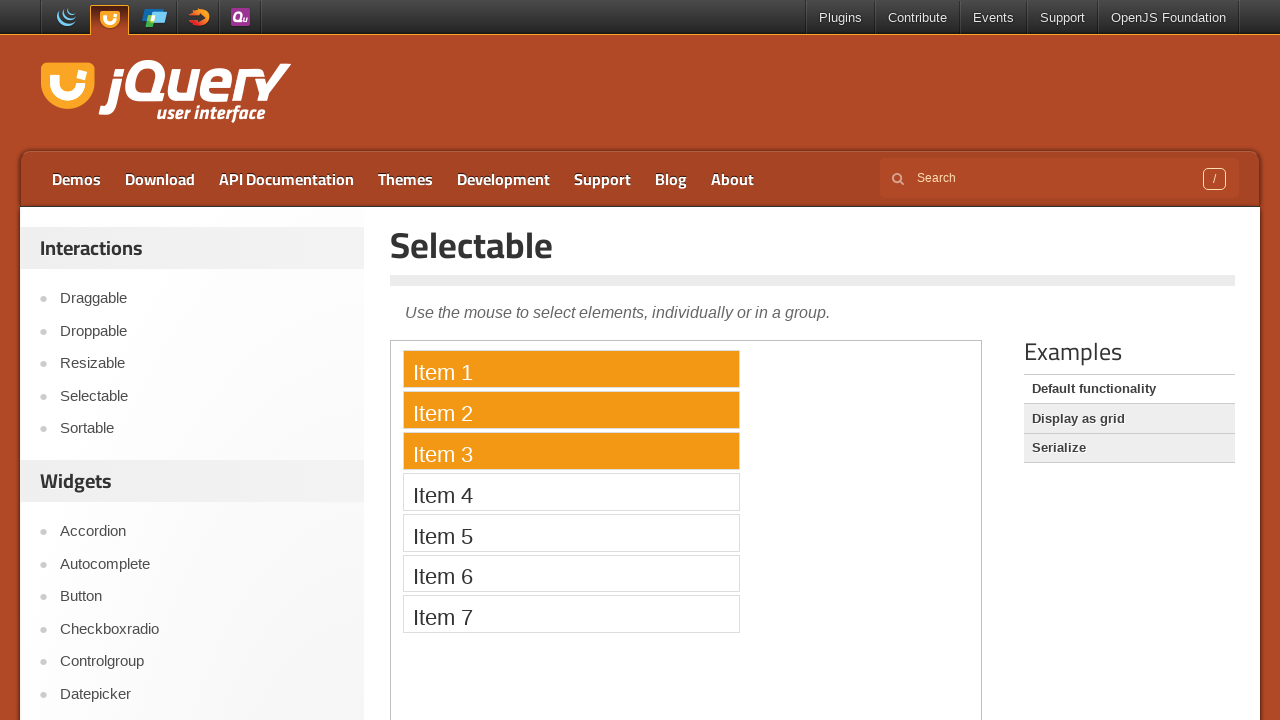

Selected fifth item using Ctrl+click at (571, 532) on iframe >> nth=0 >> internal:control=enter-frame >> #selectable li >> nth=4
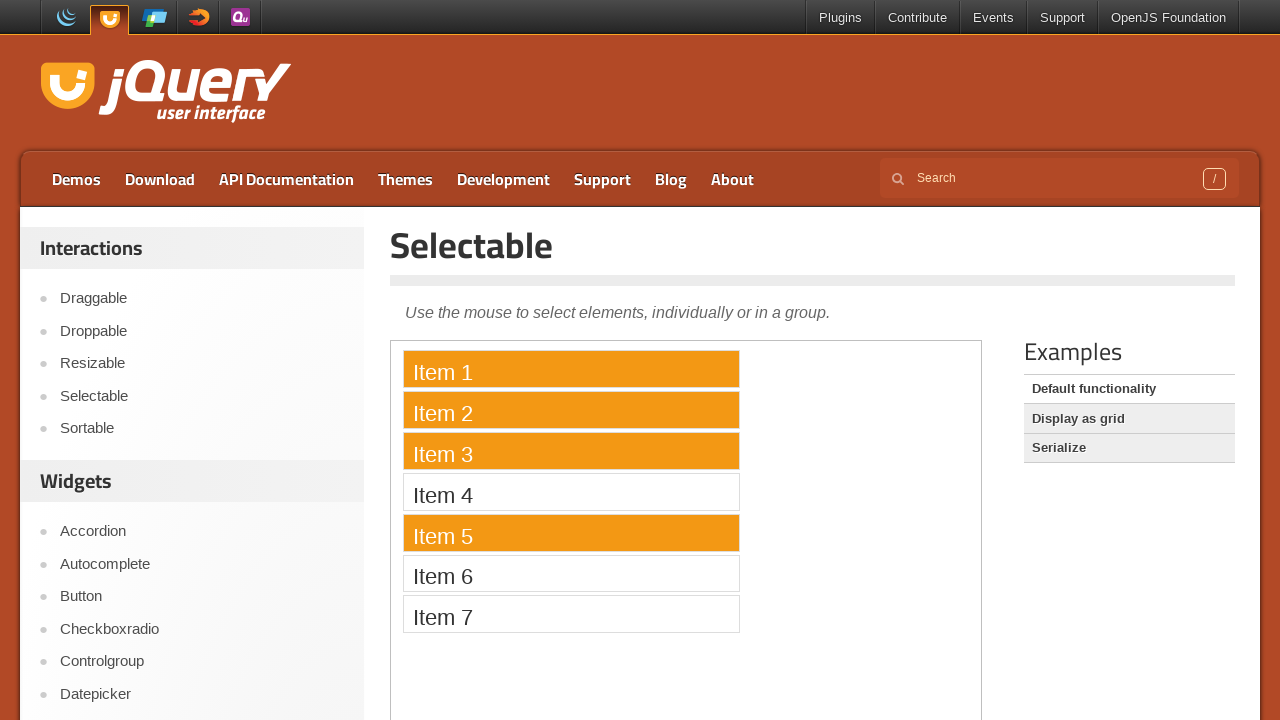

Selected sixth item using Ctrl+click at (571, 573) on iframe >> nth=0 >> internal:control=enter-frame >> #selectable li >> nth=5
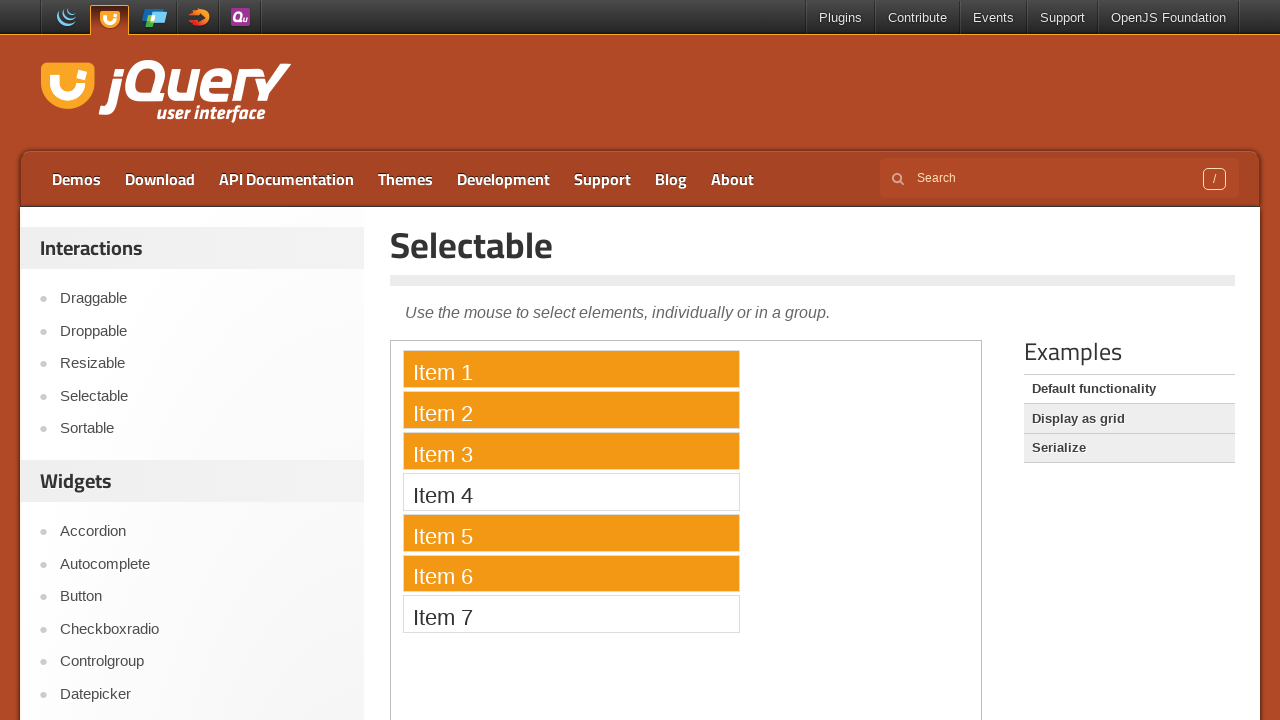

Selected seventh item using Ctrl+click at (571, 614) on iframe >> nth=0 >> internal:control=enter-frame >> #selectable li >> nth=6
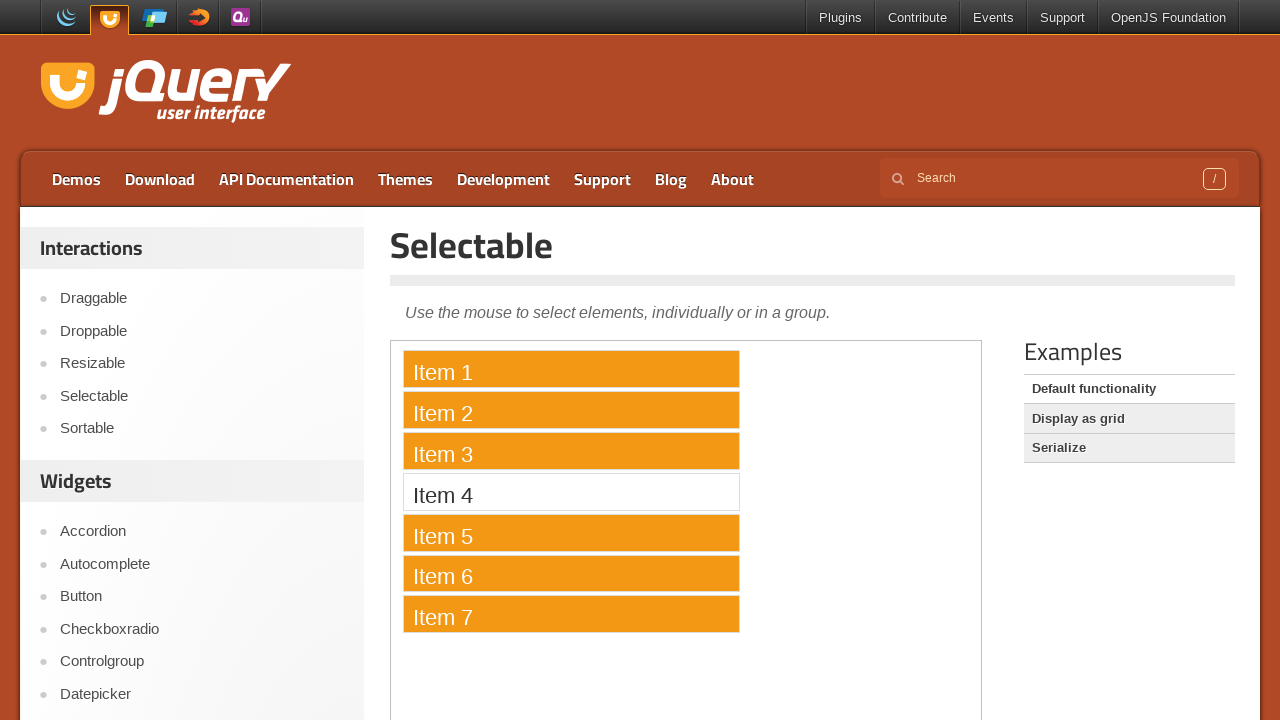

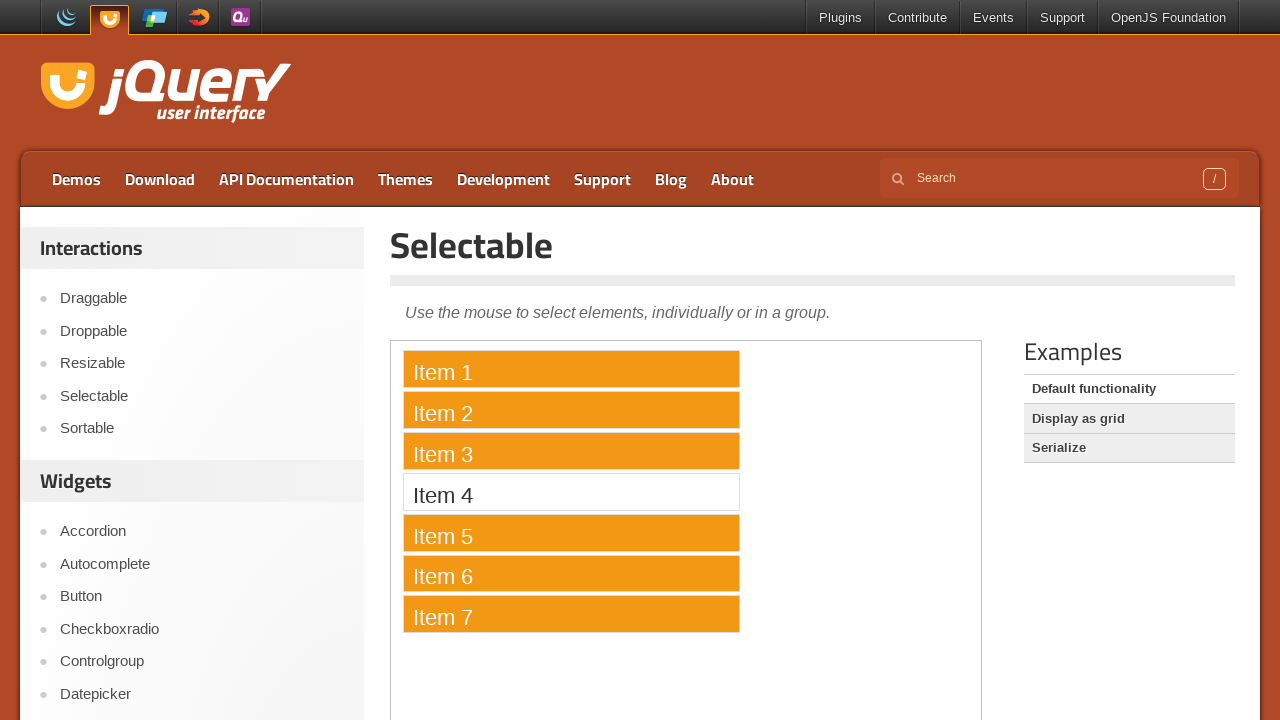